Tests JavaScript confirmation dialog by clicking Cancel button and verifying the cancellation message

Starting URL: http://automationbykrishna.com

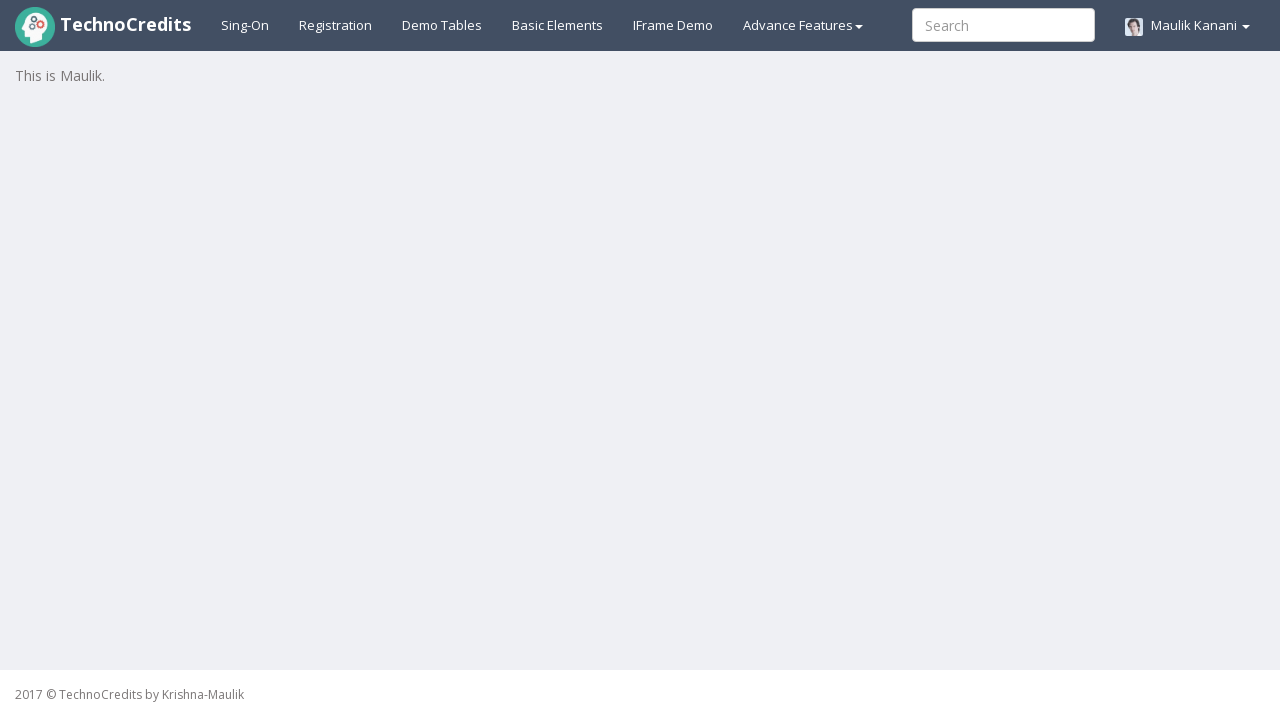

Clicked on Basic Elements tab at (558, 25) on #basicelements
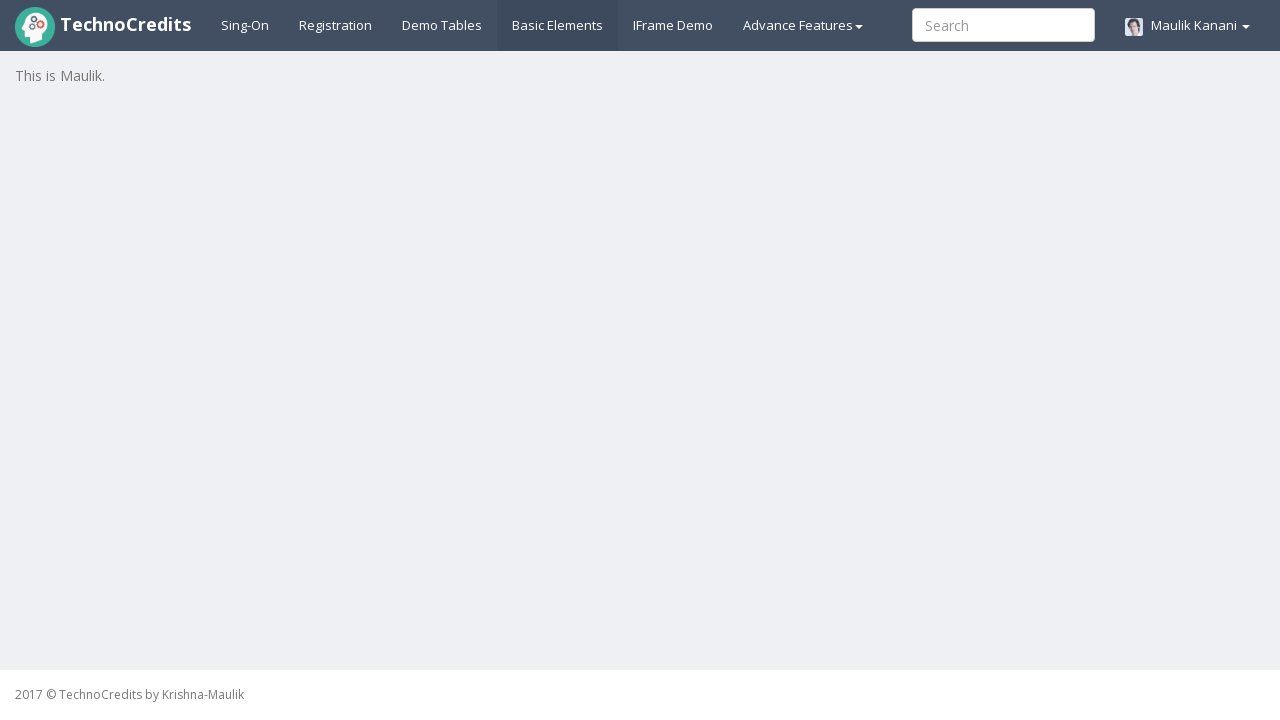

Waited for page to load (2000ms)
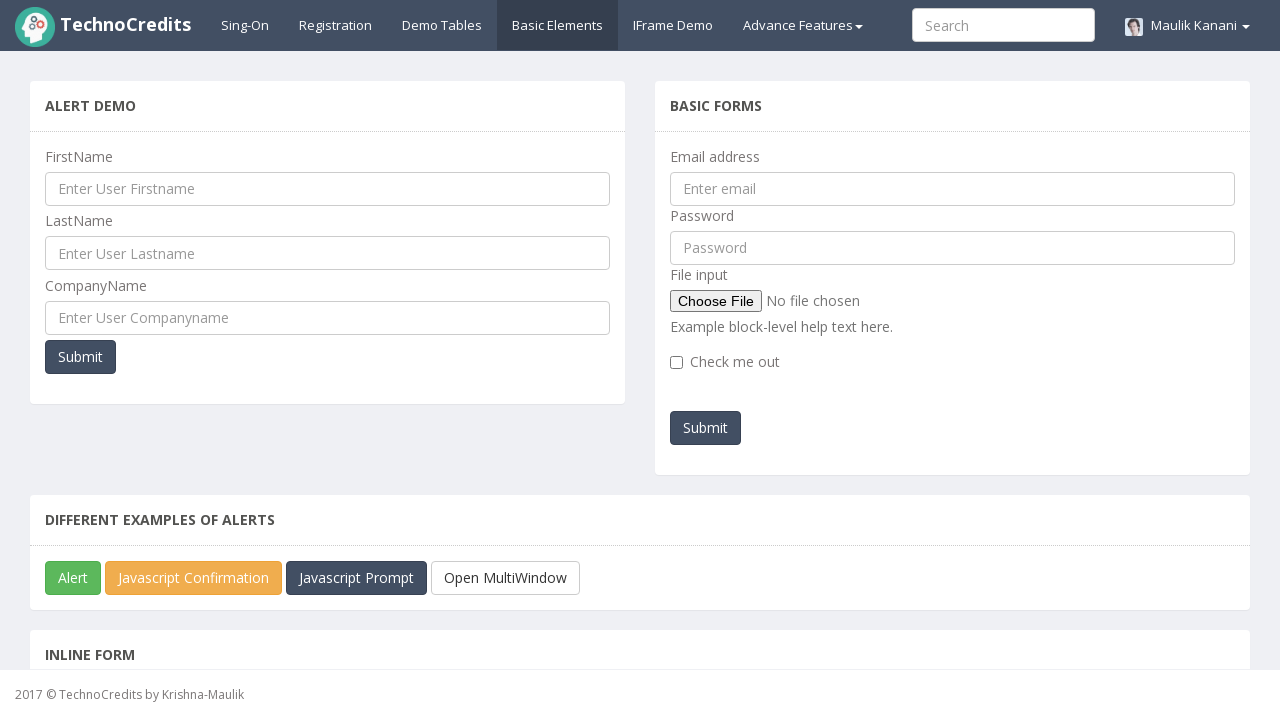

Scrolled to alert section (y=350)
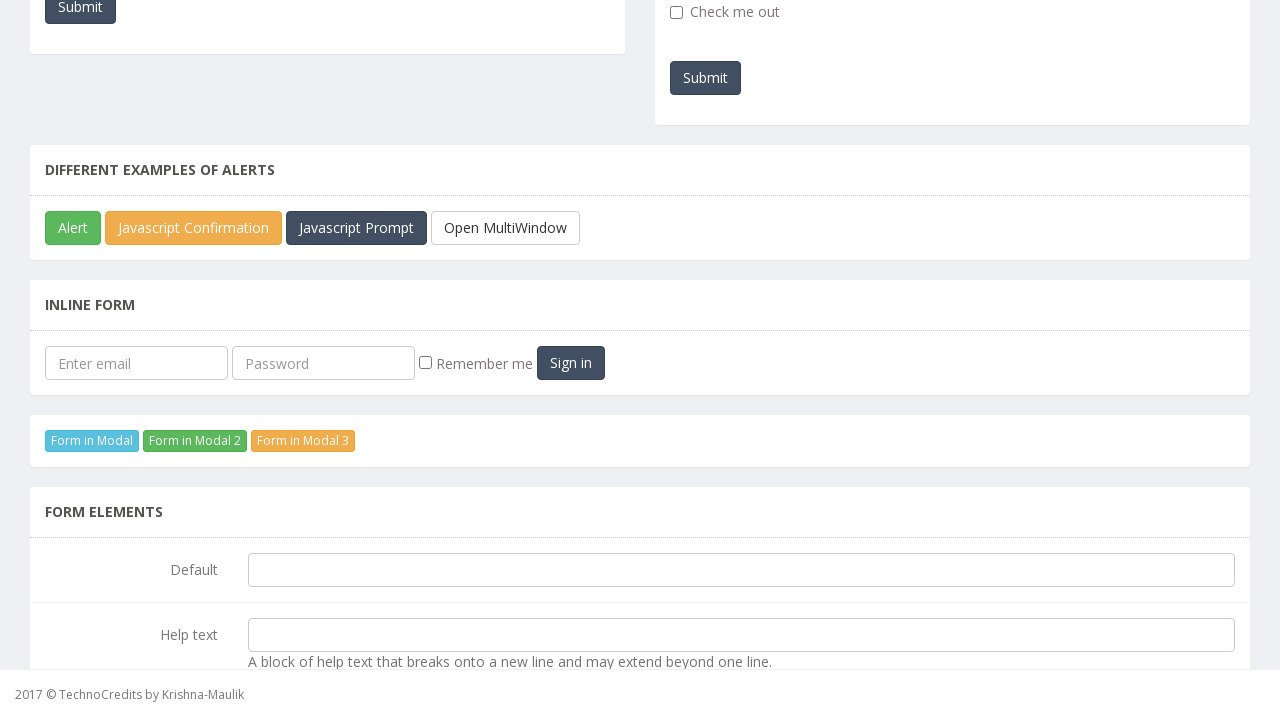

Clicked on JavaScript Confirmation button at (194, 228) on #javascriptConfirmBox
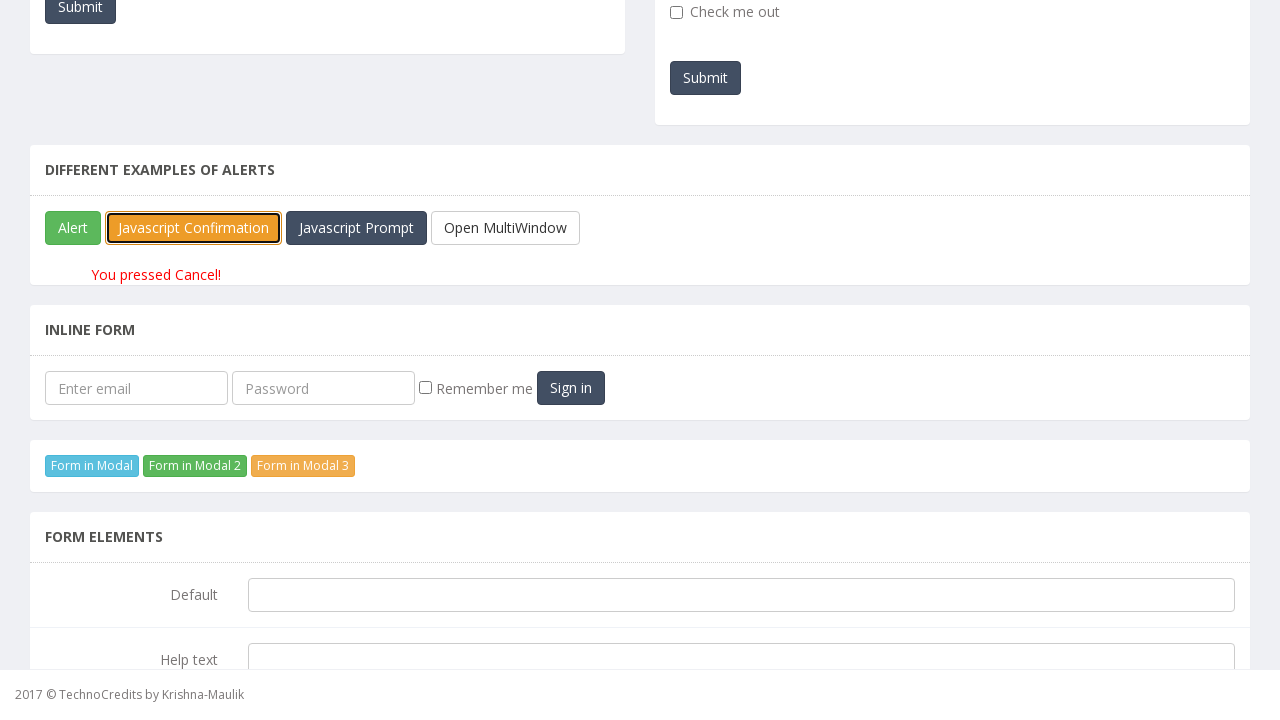

Set dialog handler to dismiss confirmation dialog
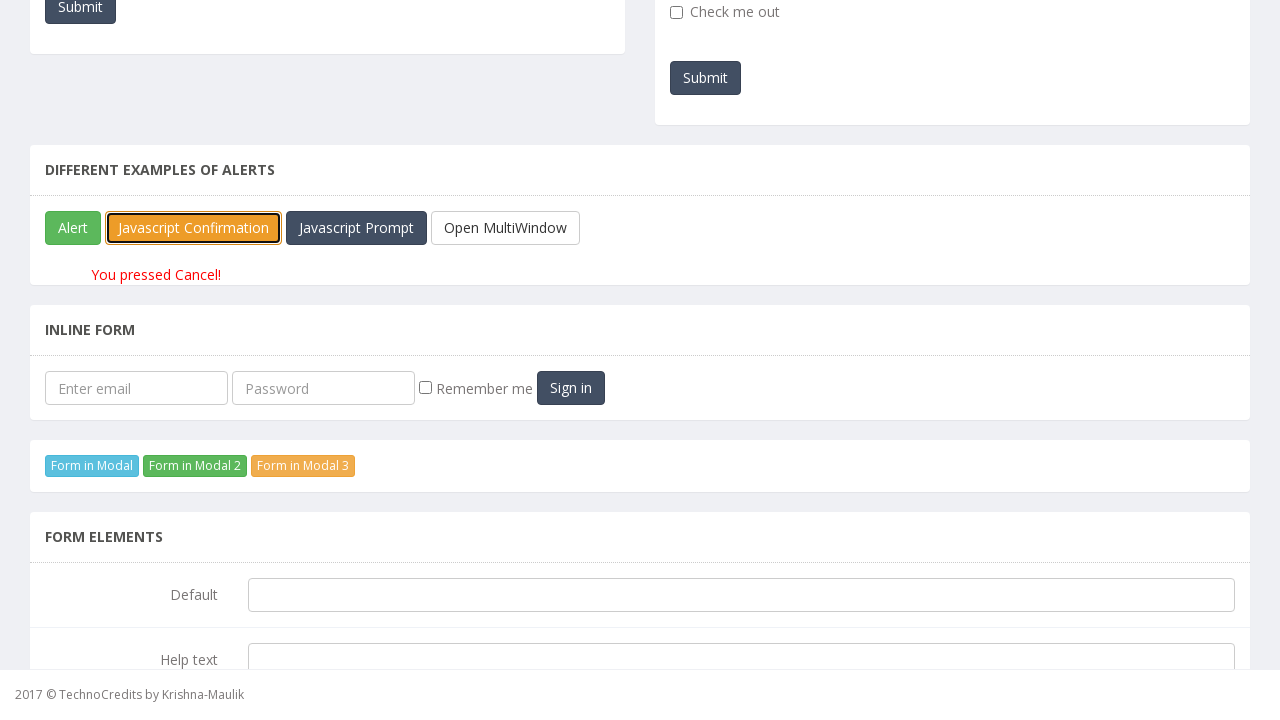

Cancellation message appeared (element #pgraphdemo loaded)
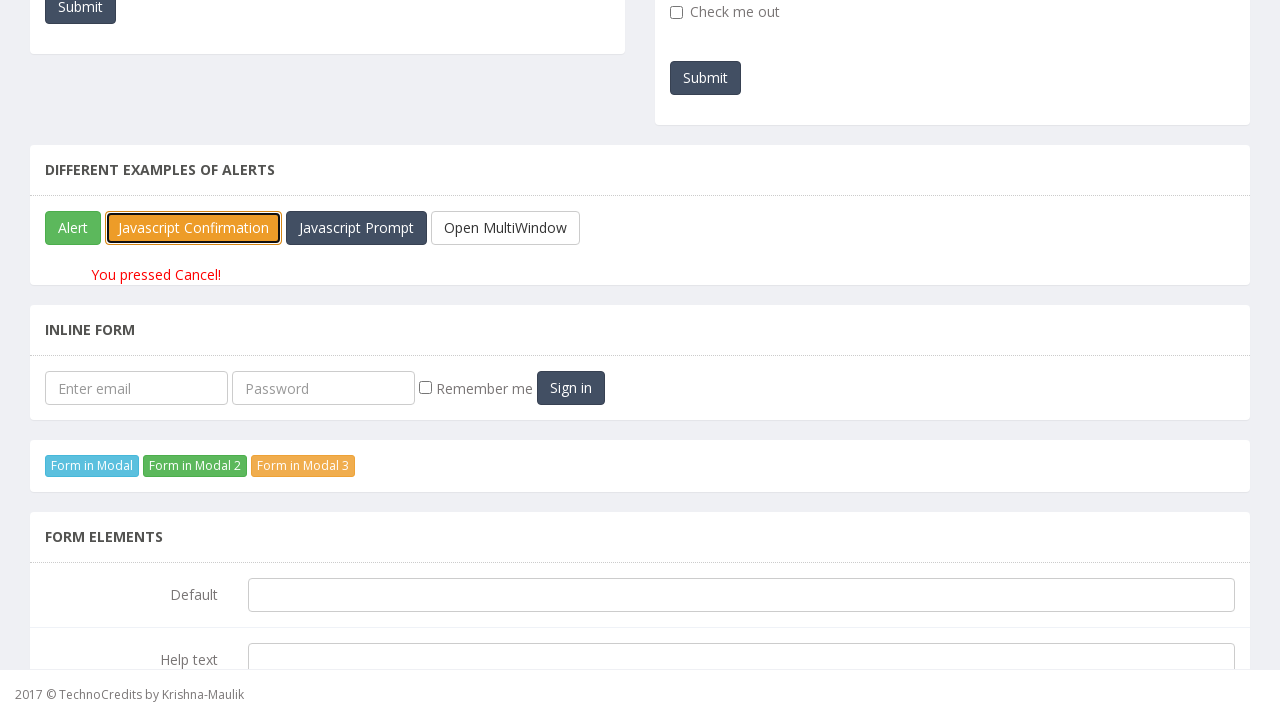

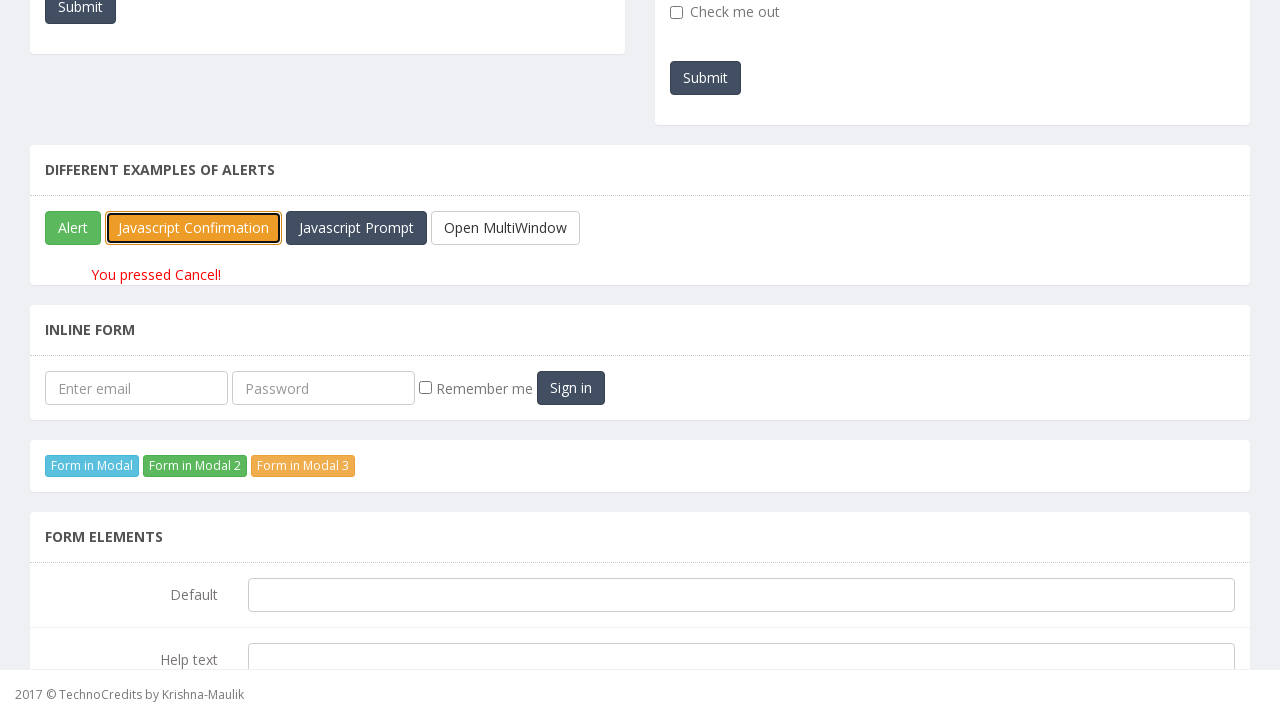